Tests clearing the complete state of all items by checking and then unchecking the "Mark all as complete" checkbox.

Starting URL: https://demo.playwright.dev/todomvc

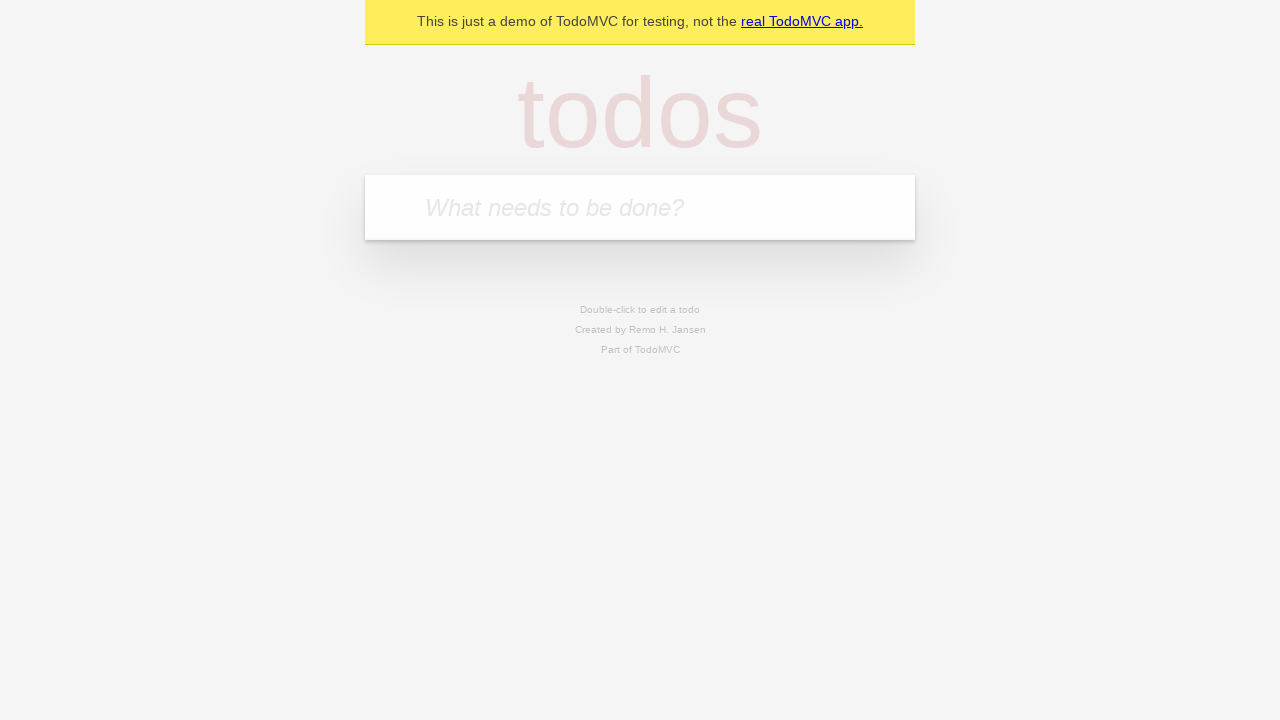

Filled new todo input with 'buy some cheese' on internal:attr=[placeholder="What needs to be done?"i]
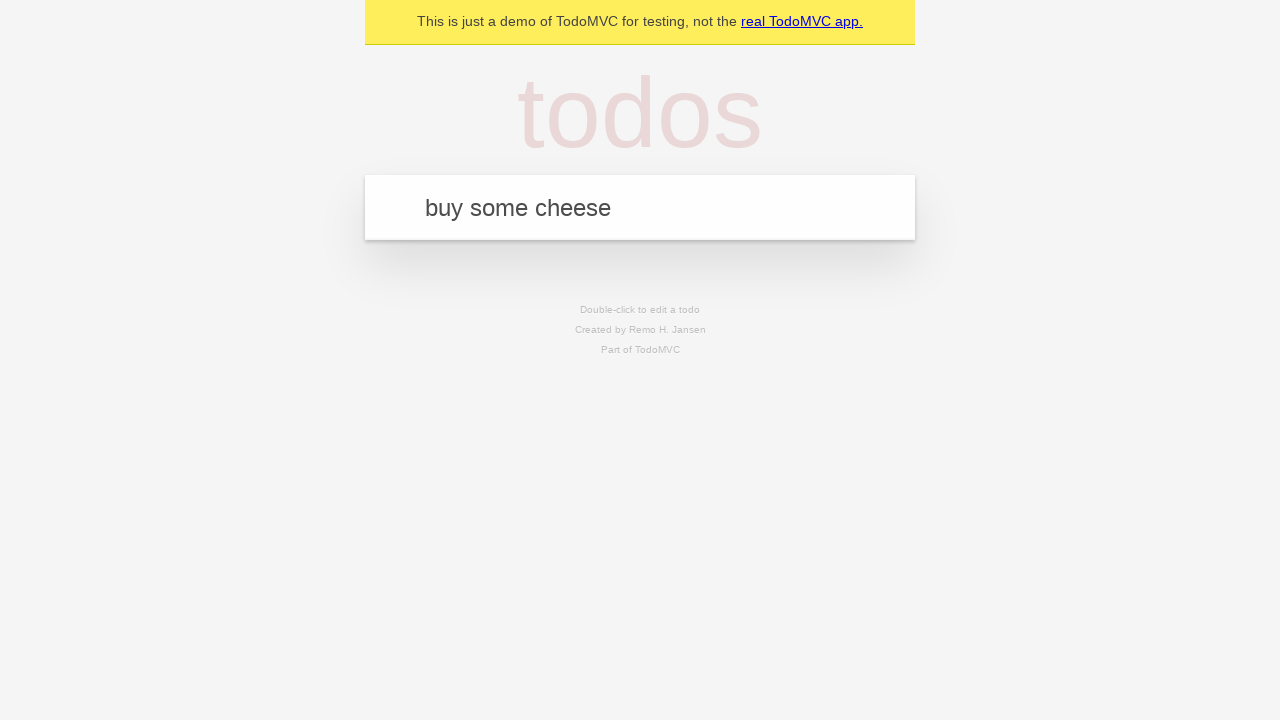

Pressed Enter to create todo 'buy some cheese' on internal:attr=[placeholder="What needs to be done?"i]
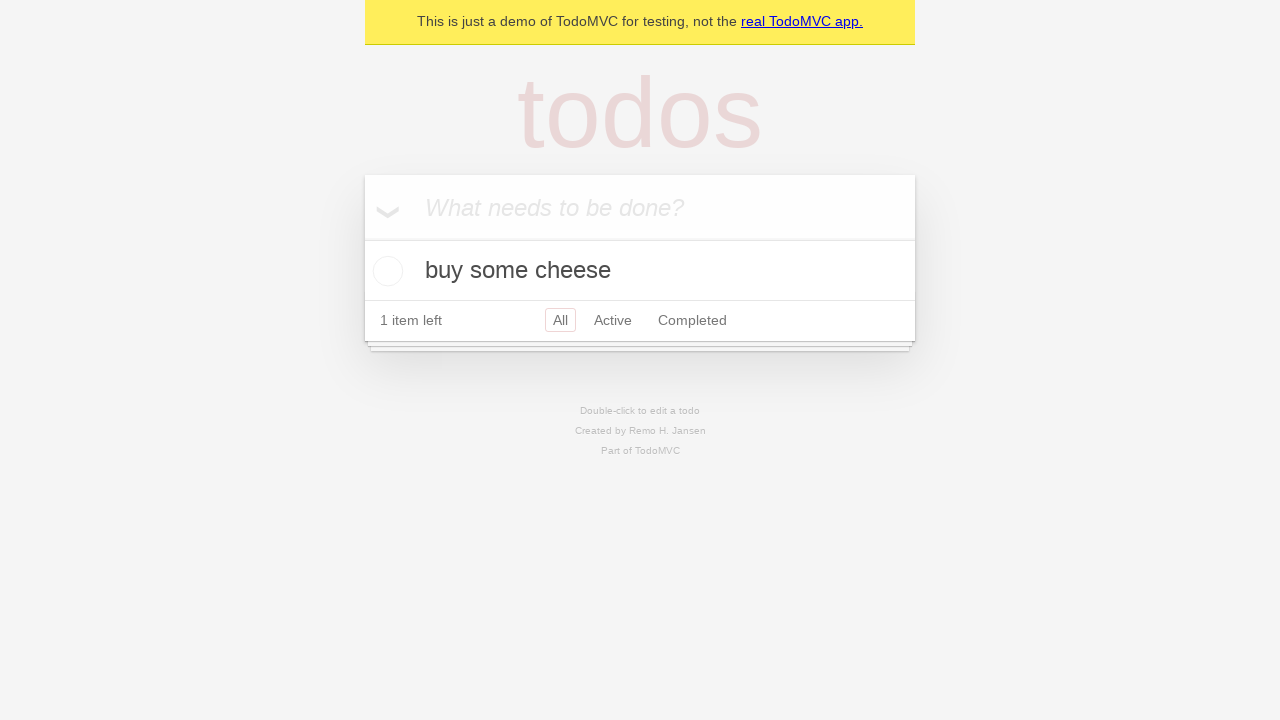

Filled new todo input with 'feed the cat' on internal:attr=[placeholder="What needs to be done?"i]
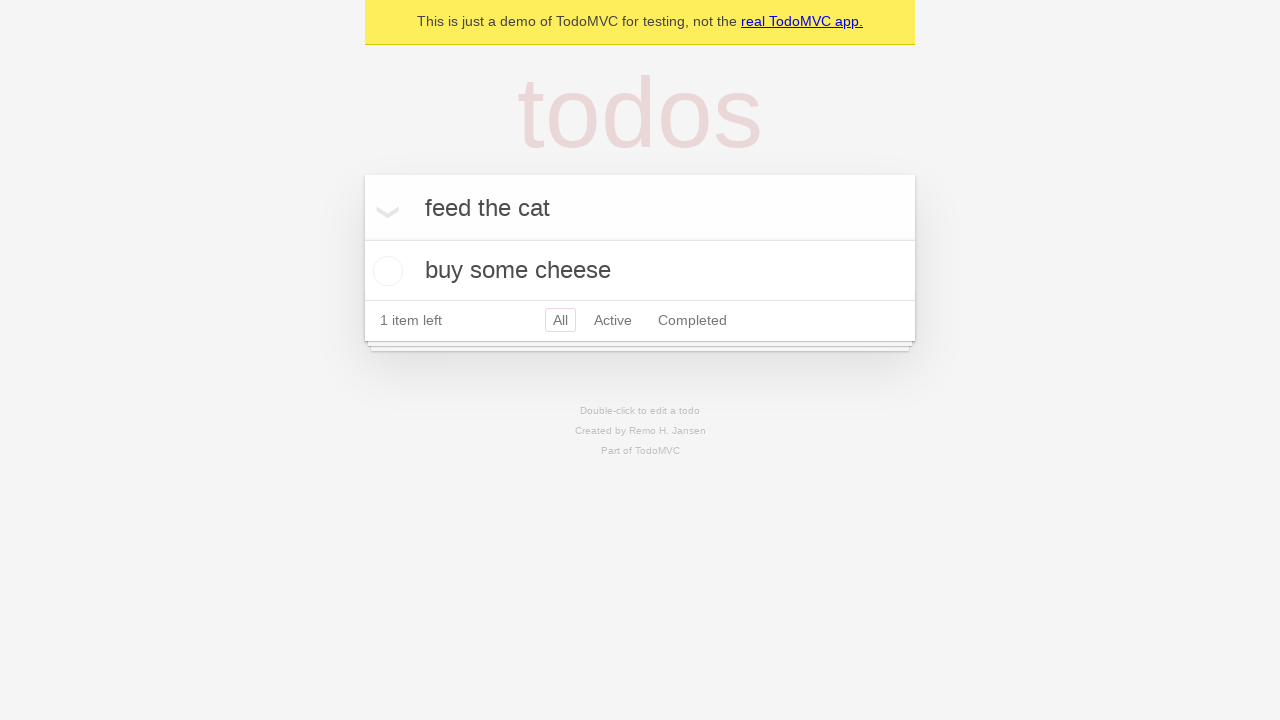

Pressed Enter to create todo 'feed the cat' on internal:attr=[placeholder="What needs to be done?"i]
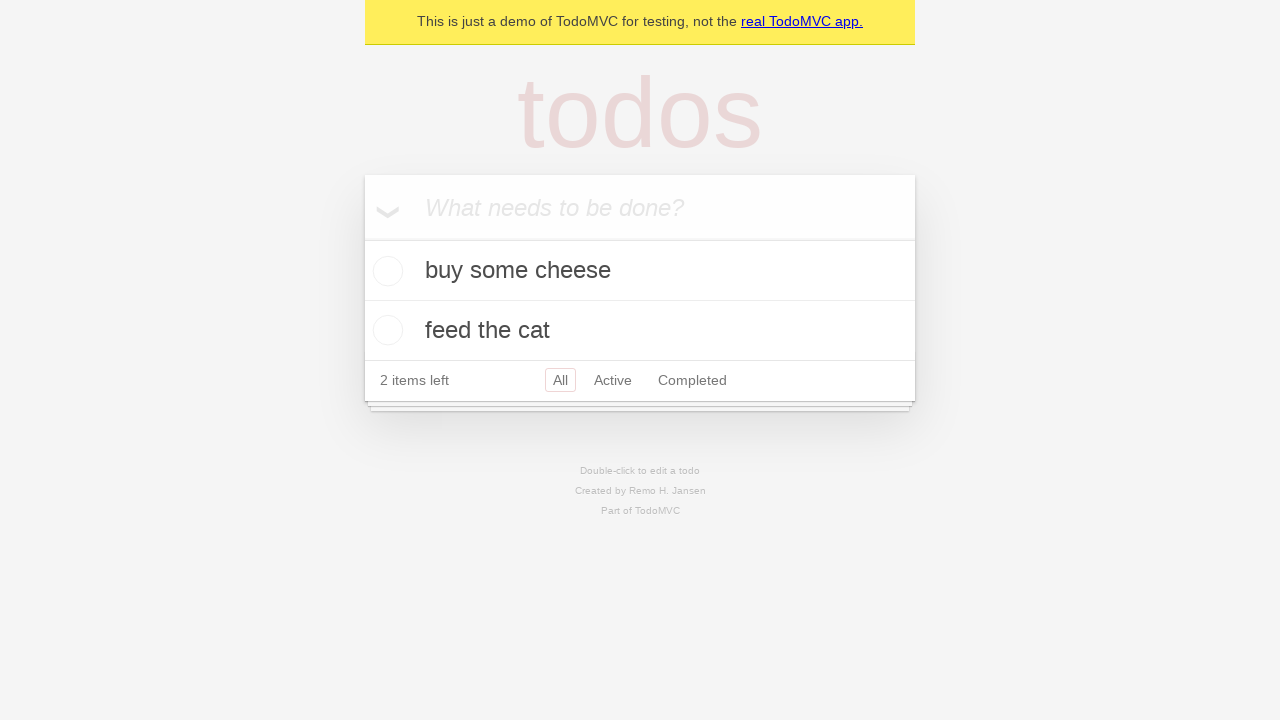

Filled new todo input with 'book a doctors appointment' on internal:attr=[placeholder="What needs to be done?"i]
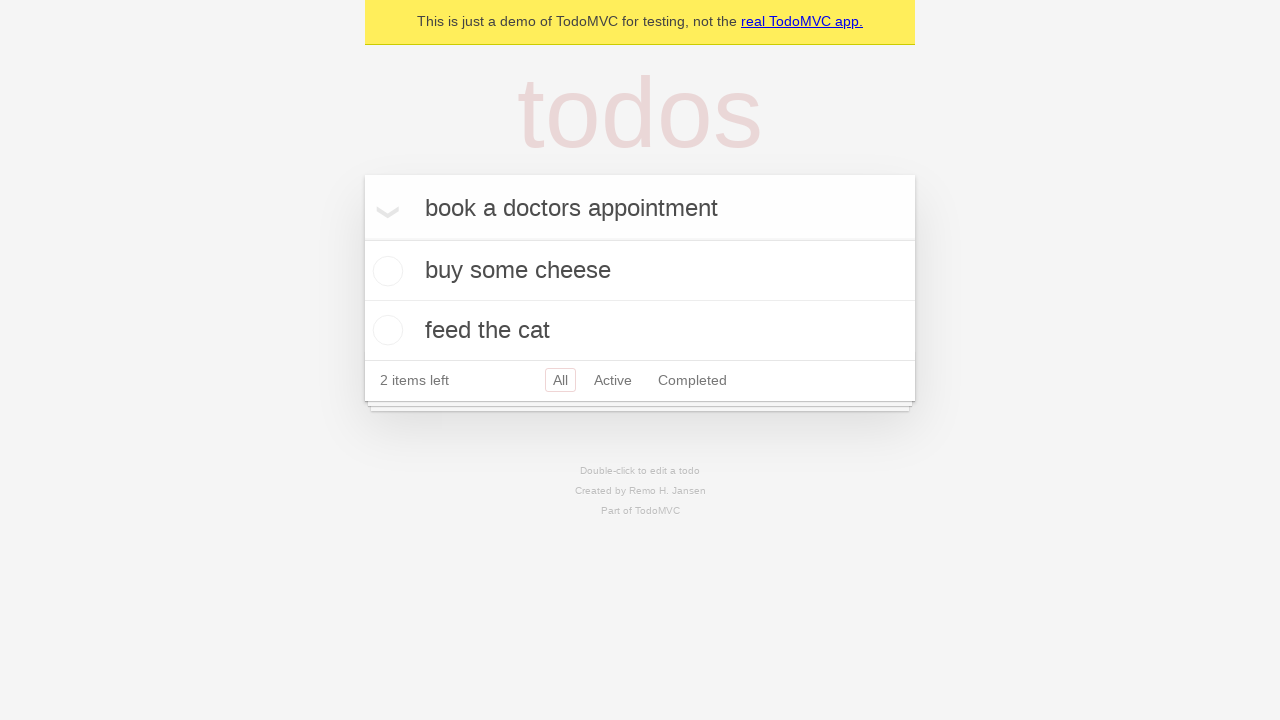

Pressed Enter to create todo 'book a doctors appointment' on internal:attr=[placeholder="What needs to be done?"i]
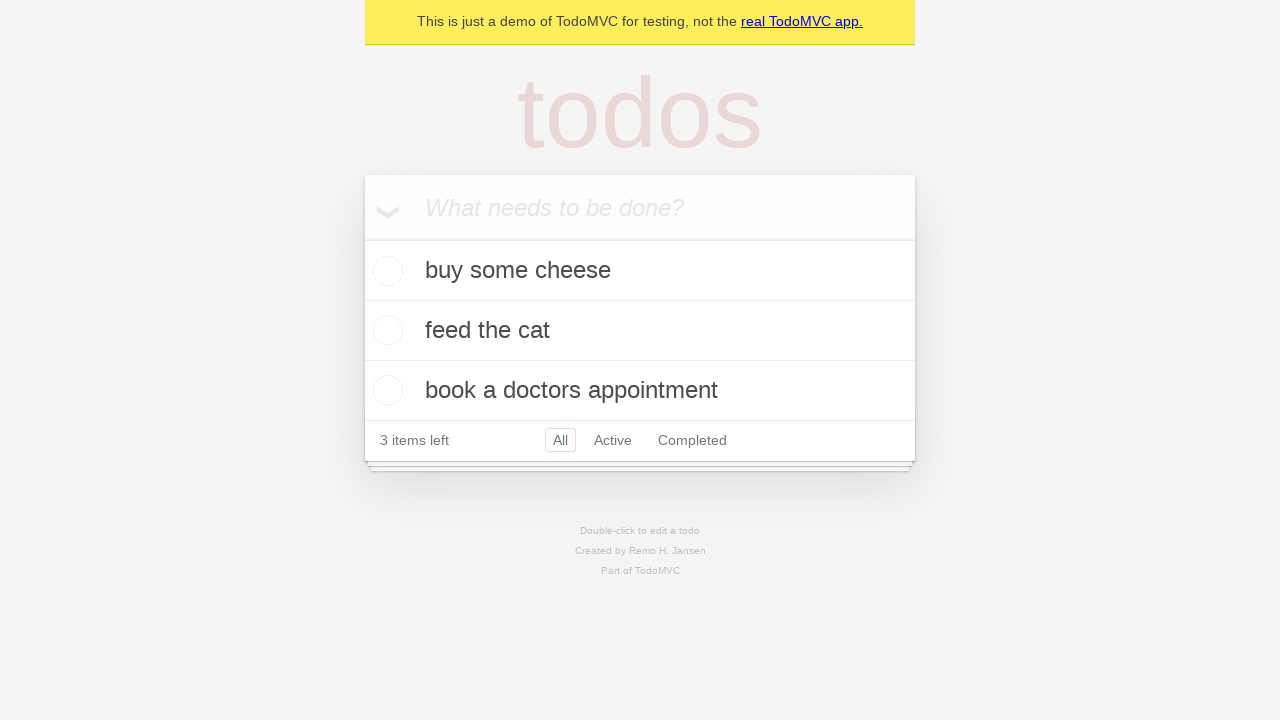

Waited for all 3 todo items to be created
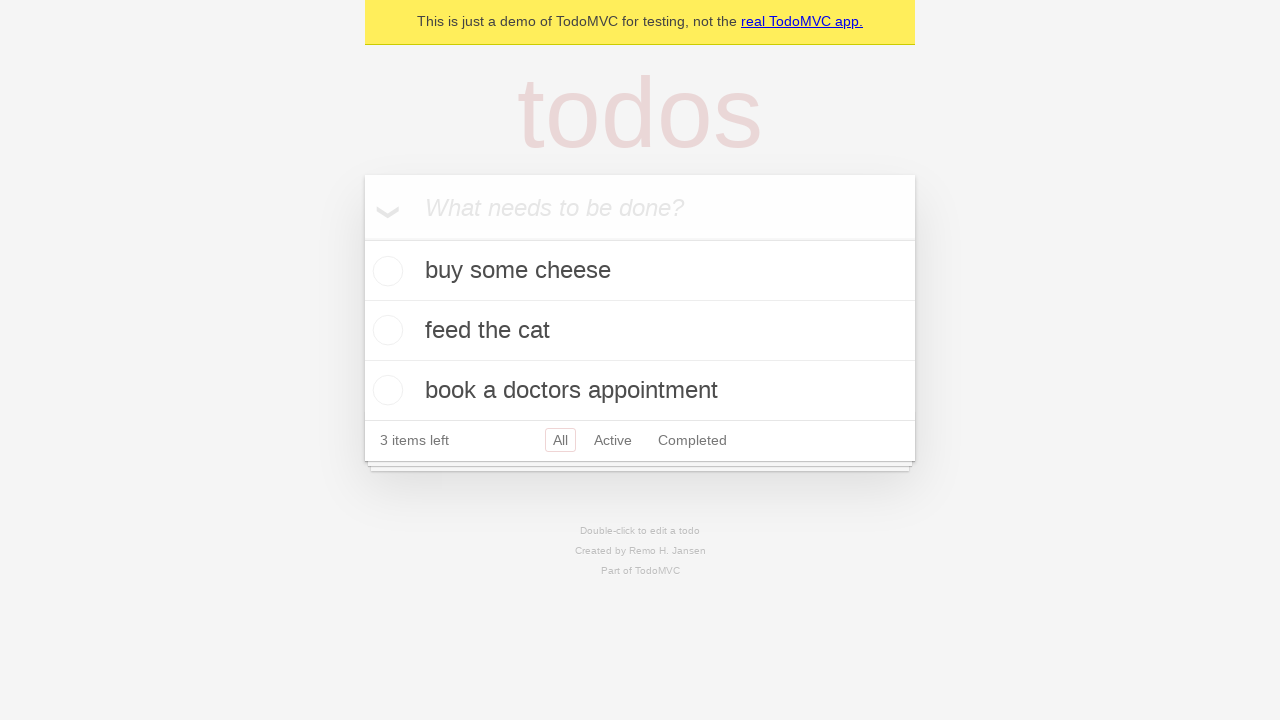

Located the 'Mark all as complete' checkbox
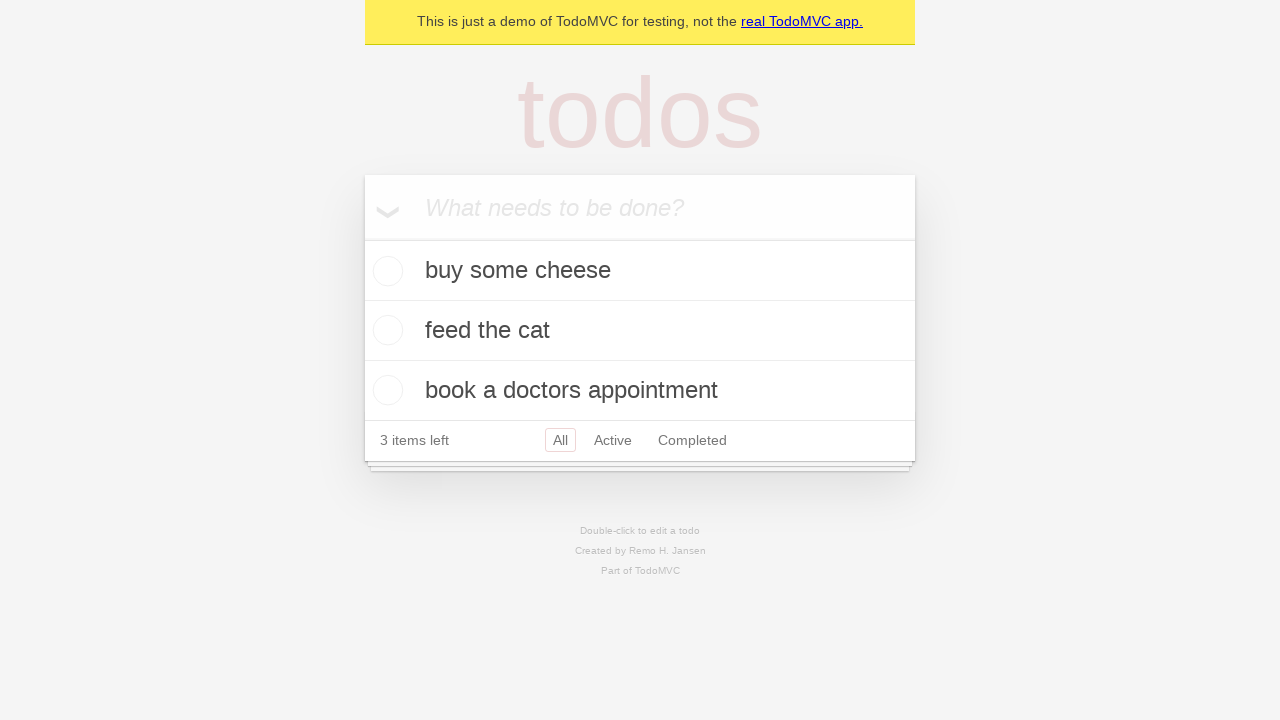

Checked the 'Mark all as complete' checkbox to mark all todos as complete at (362, 238) on internal:label="Mark all as complete"i
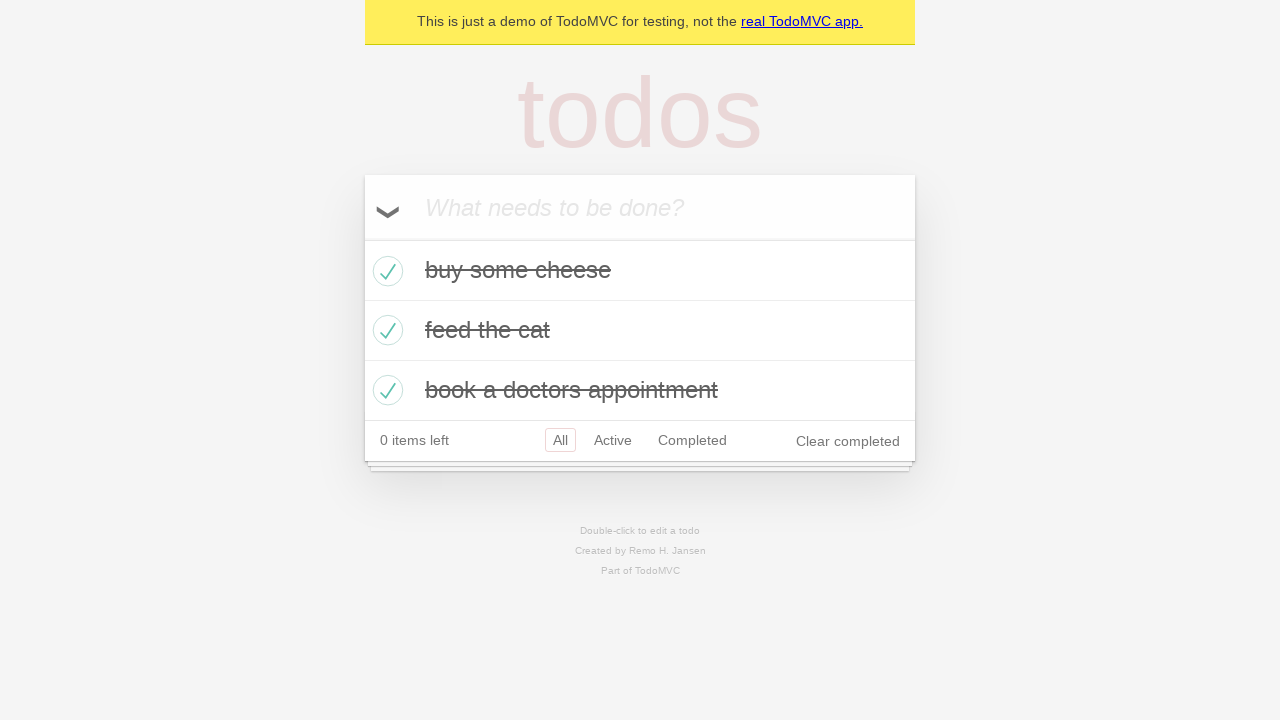

Unchecked the 'Mark all as complete' checkbox to clear complete state of all todos at (362, 238) on internal:label="Mark all as complete"i
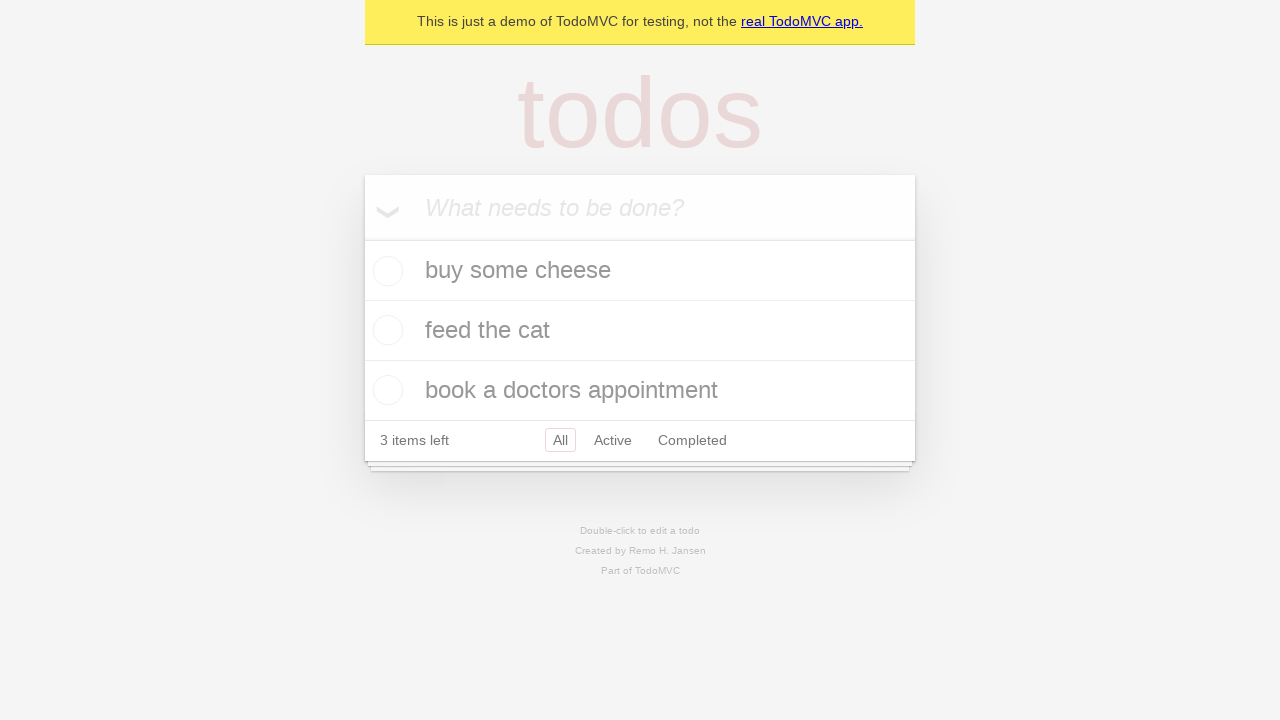

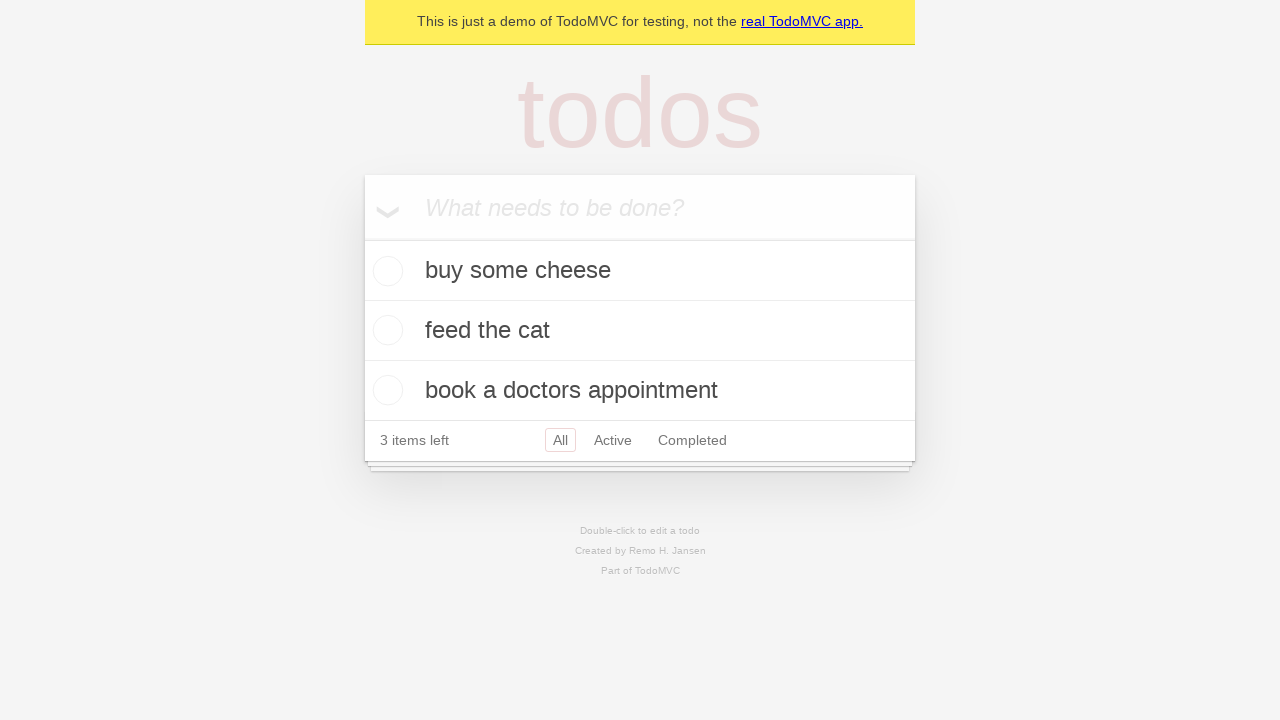